Tests browser window management by getting window dimensions, maximizing the window, and setting a custom window size

Starting URL: https://opensource-demo.orangehrmlive.com/

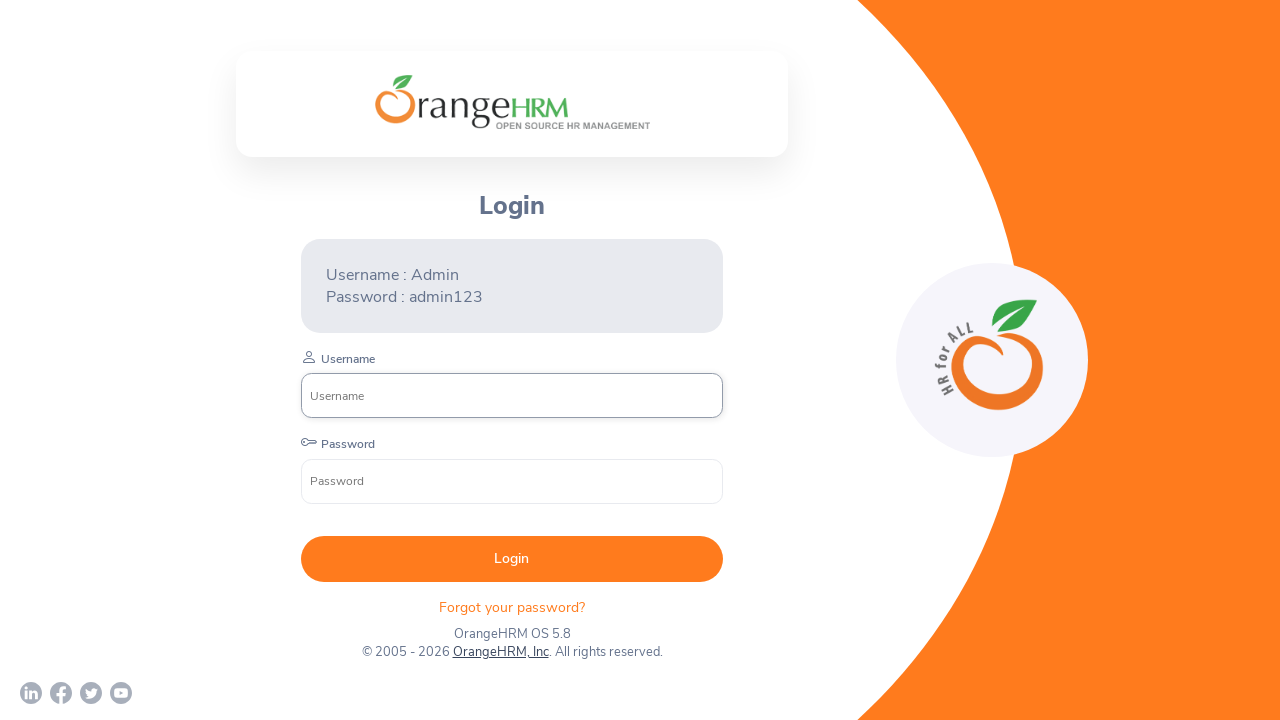

Retrieved current viewport size
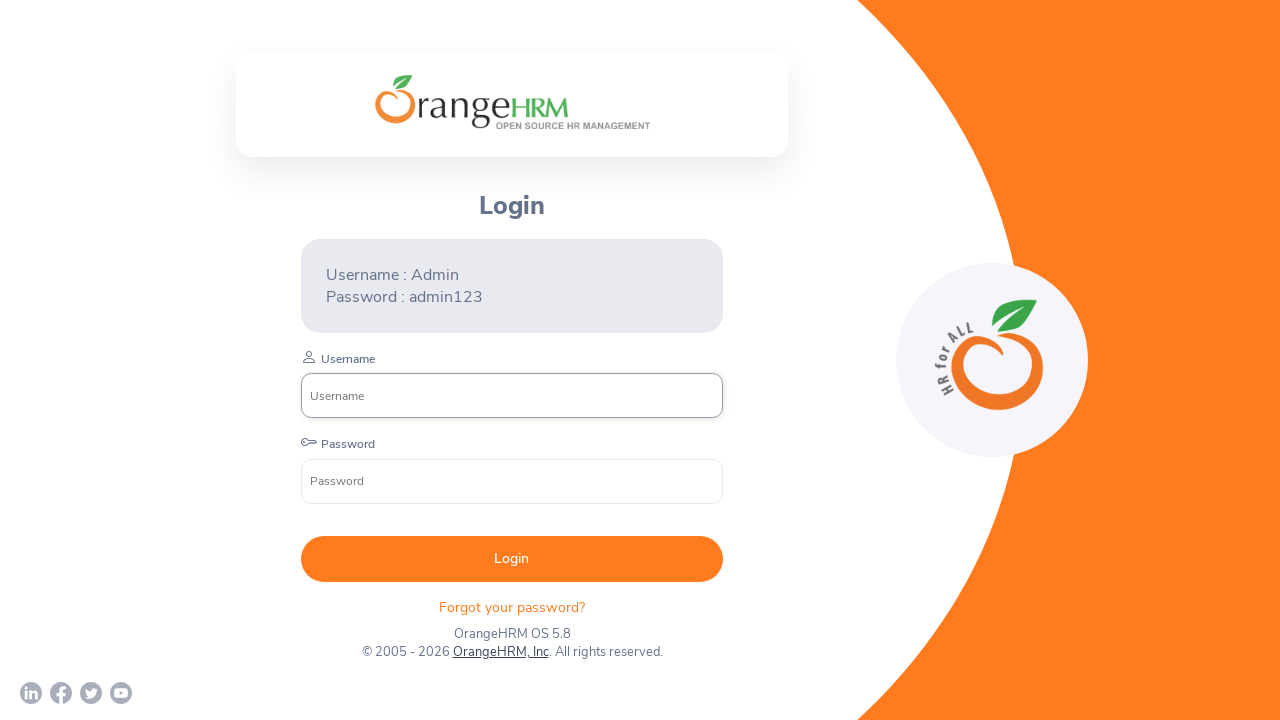

Extracted window height from viewport
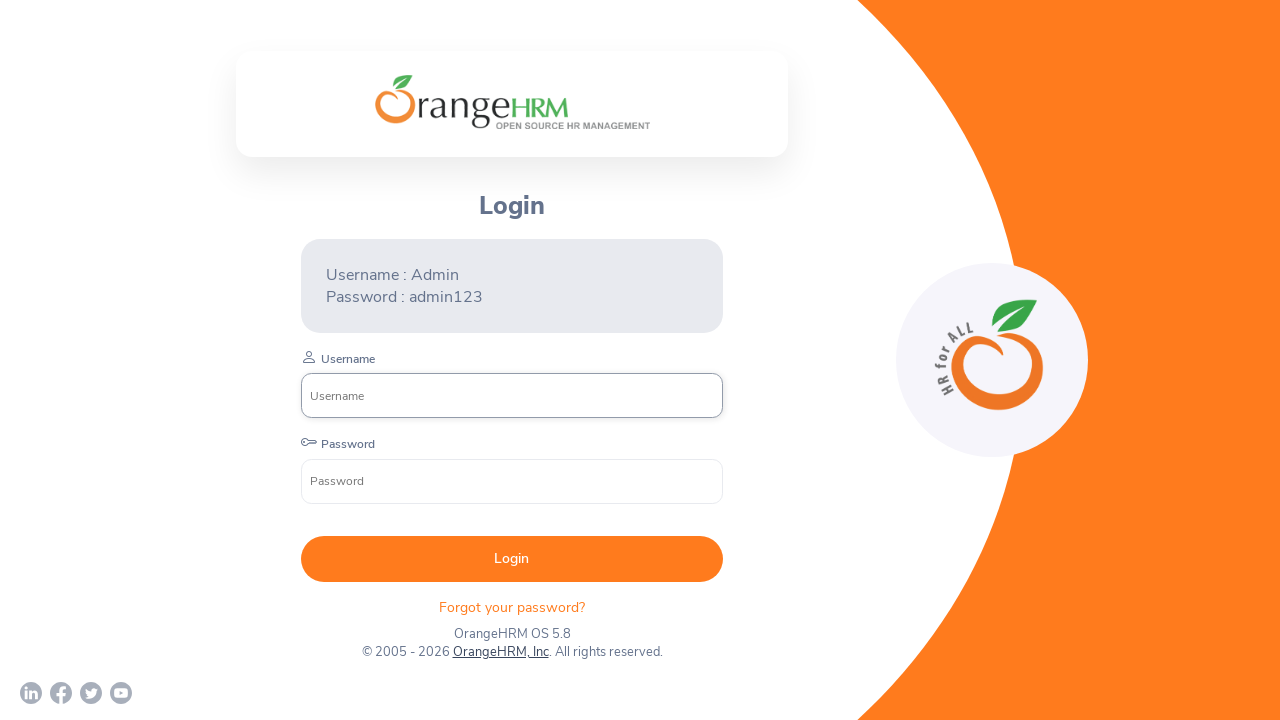

Extracted window width from viewport
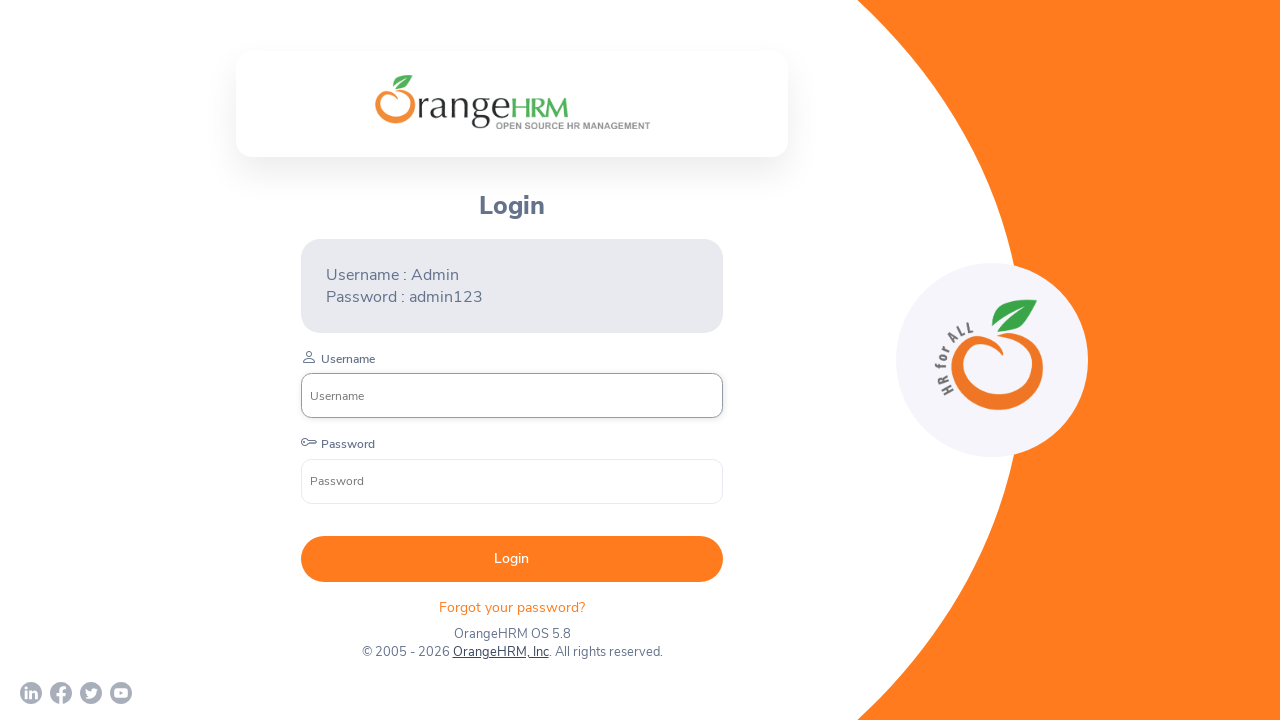

Calculated new window height (original height - 60 pixels)
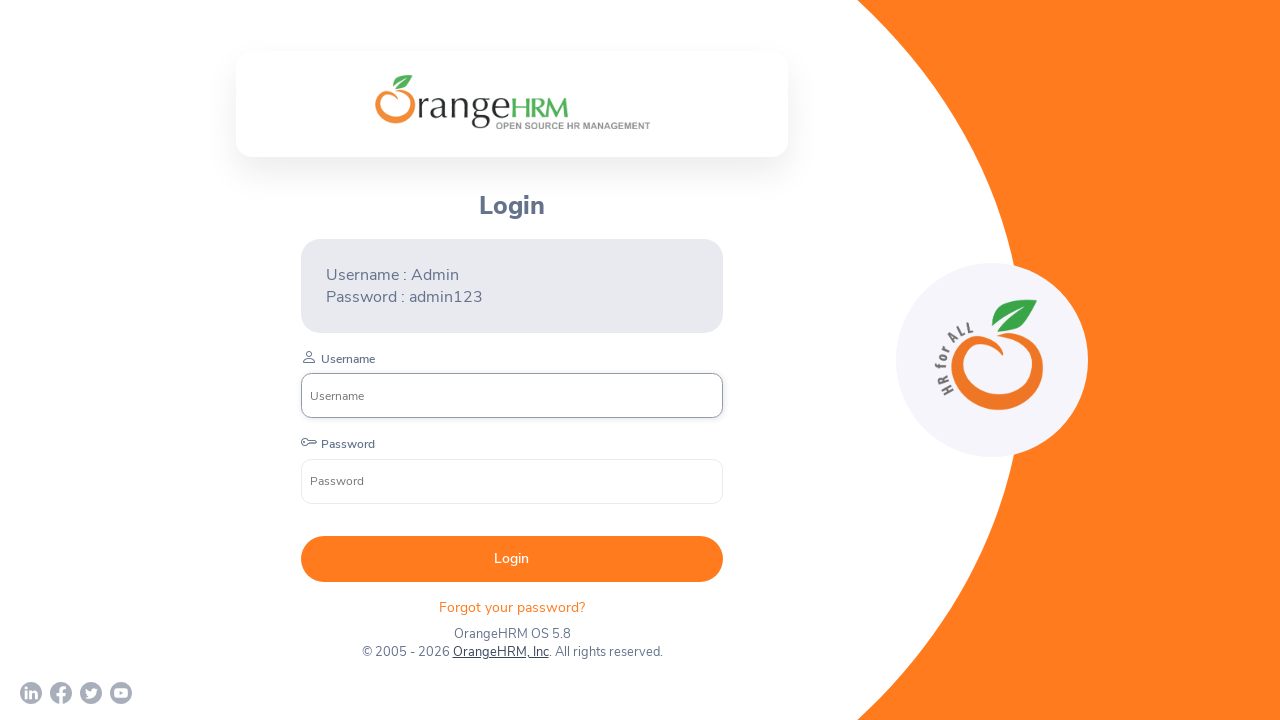

Calculated new window width (original width - 100 pixels)
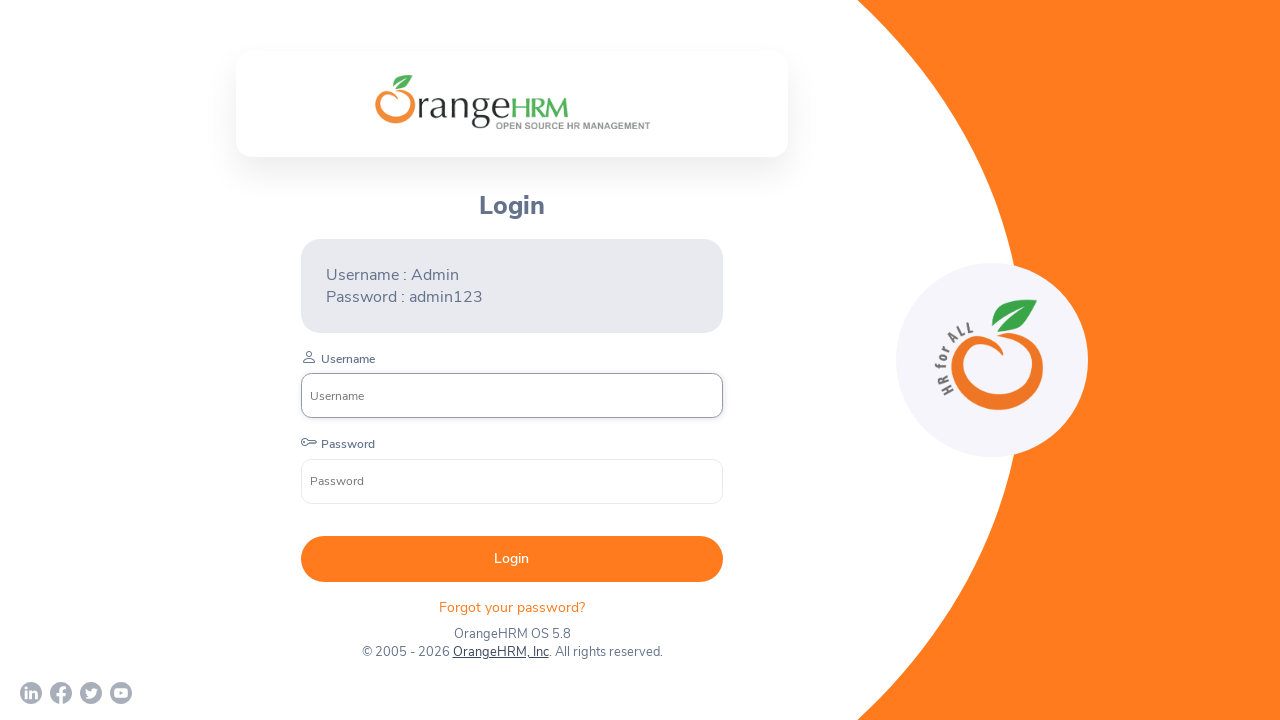

Set viewport to custom size: 1180x660
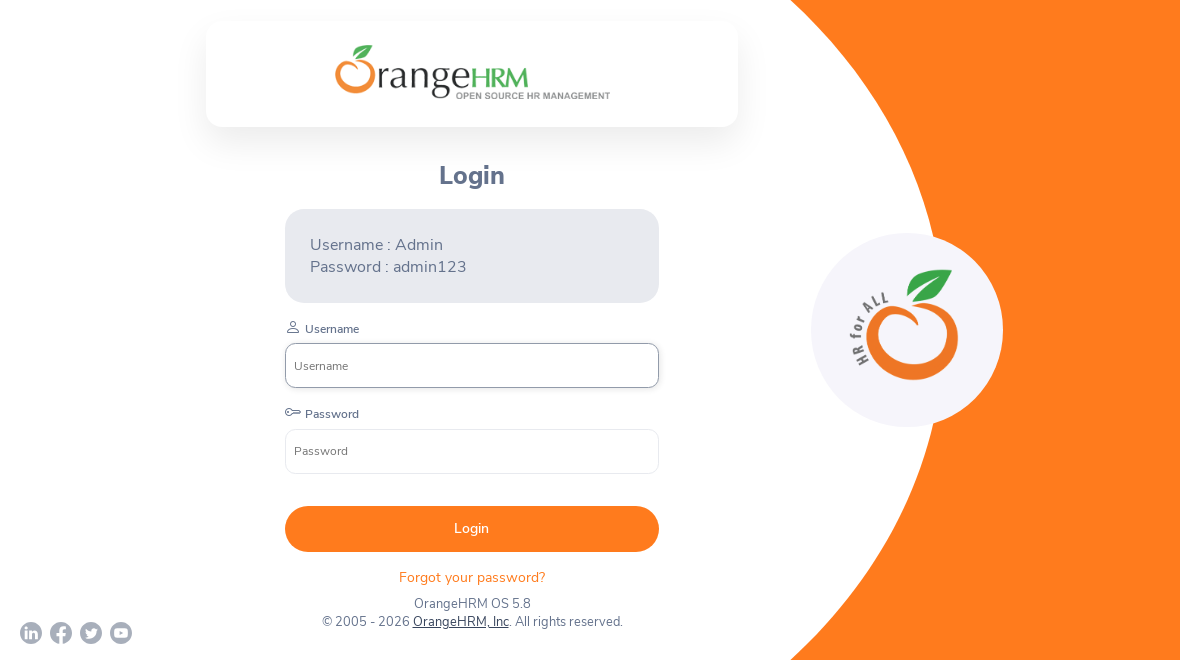

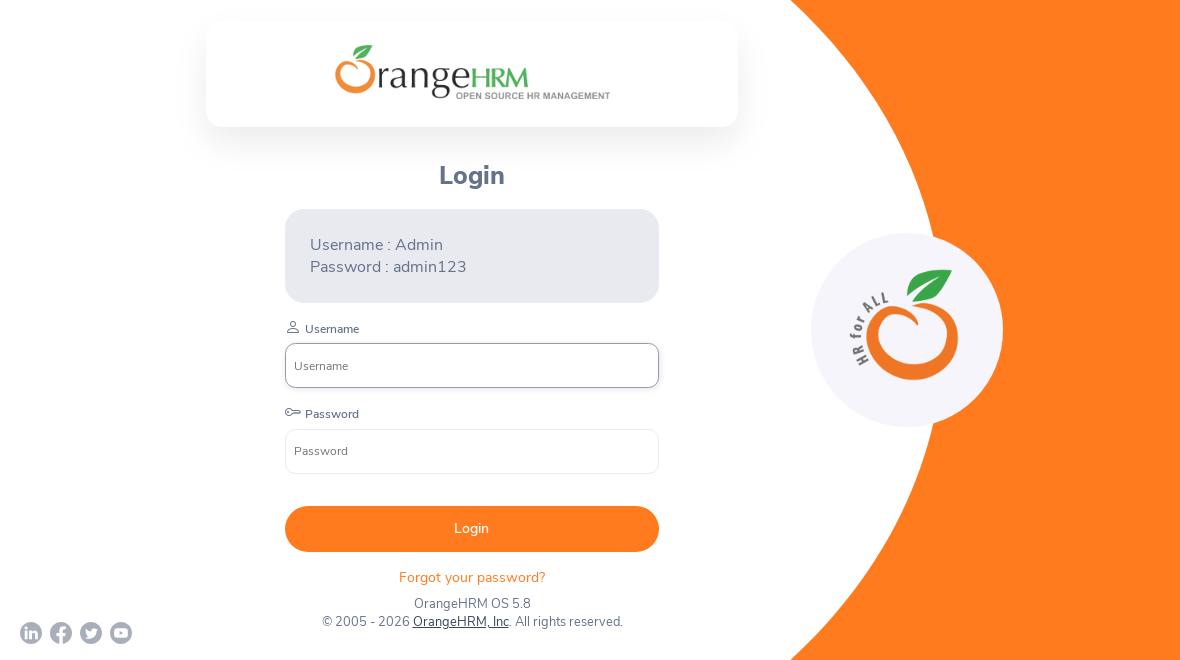